Tests mouse operations including hovering over menu items and performing a right-click on a menu element

Starting URL: https://www.globalsqa.com/demo-site/

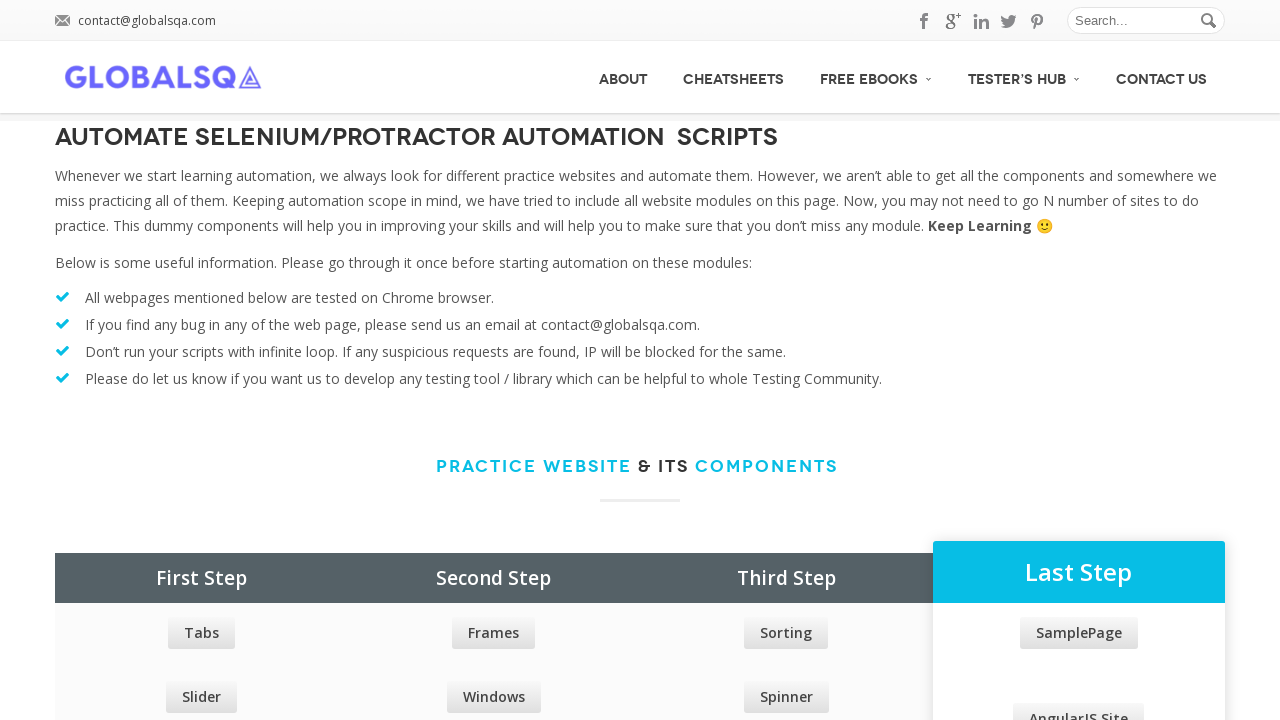

Located all main menu items
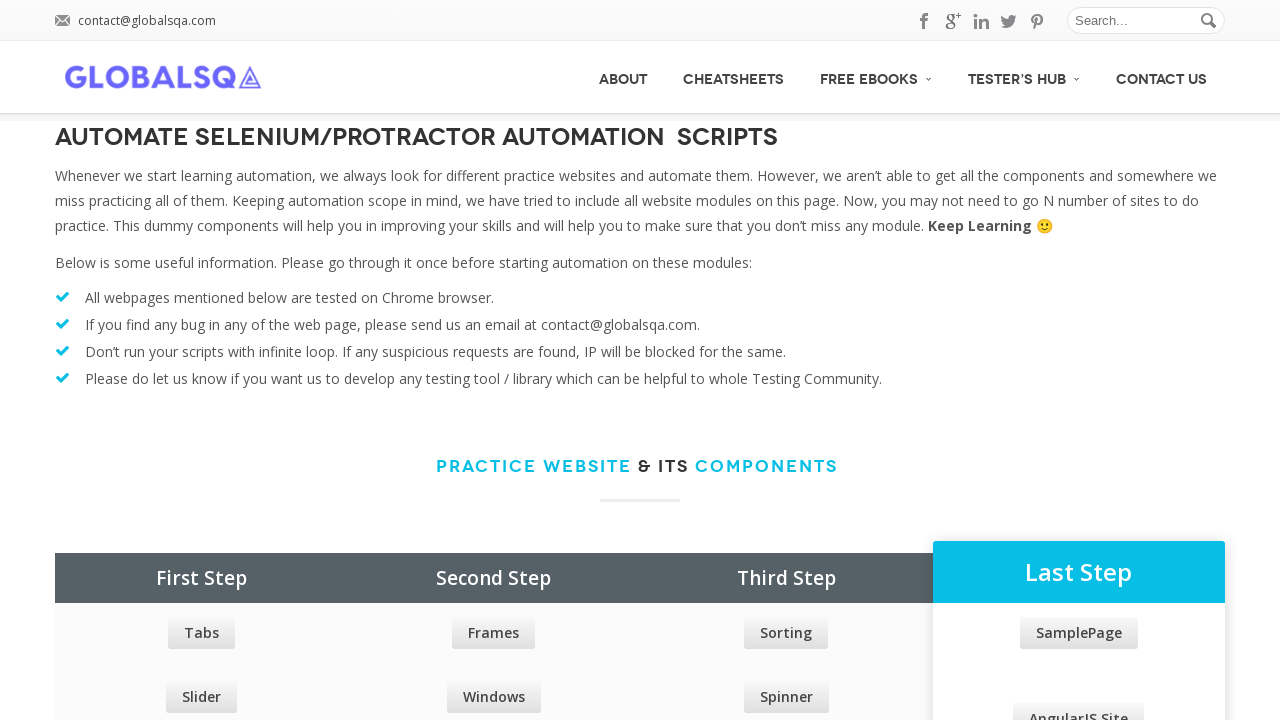

Hovered over a main menu item at (623, 77) on #menu>ul>li>a >> nth=0
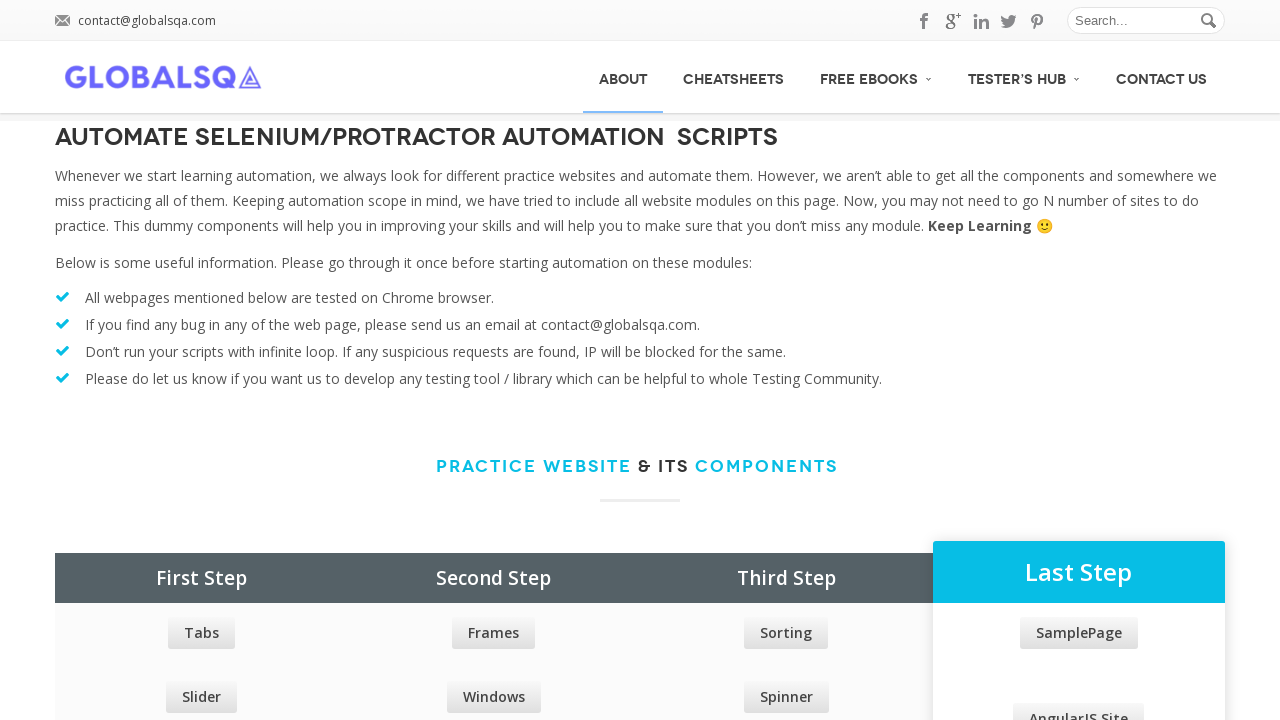

Hovered over a main menu item at (734, 77) on #menu>ul>li>a >> nth=1
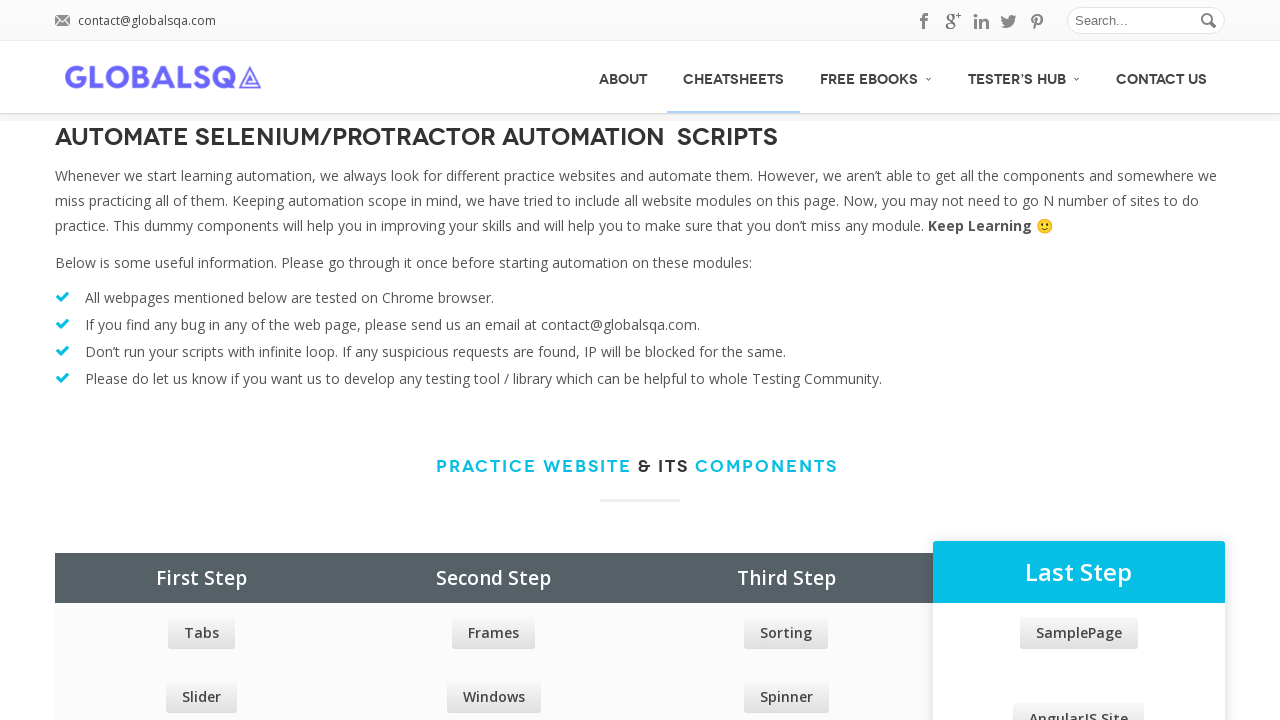

Hovered over a main menu item at (876, 76) on #menu>ul>li>a >> nth=2
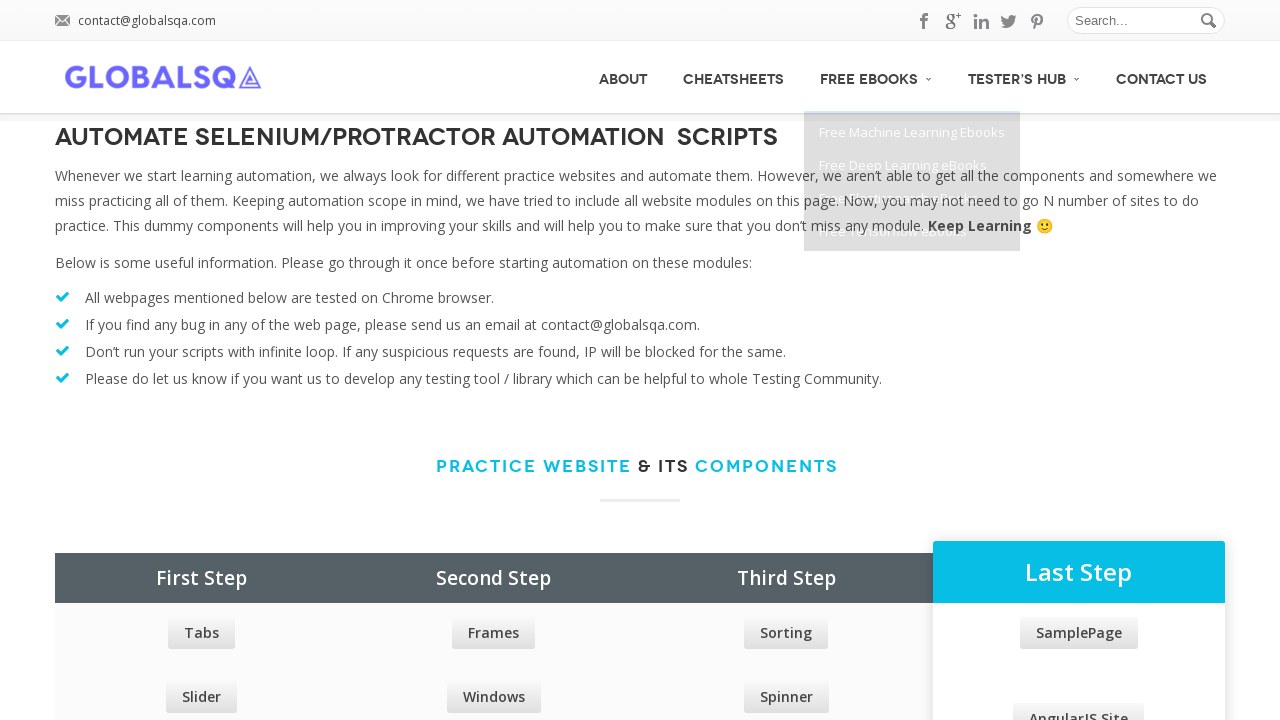

Hovered over a main menu item at (1024, 76) on #menu>ul>li>a >> nth=3
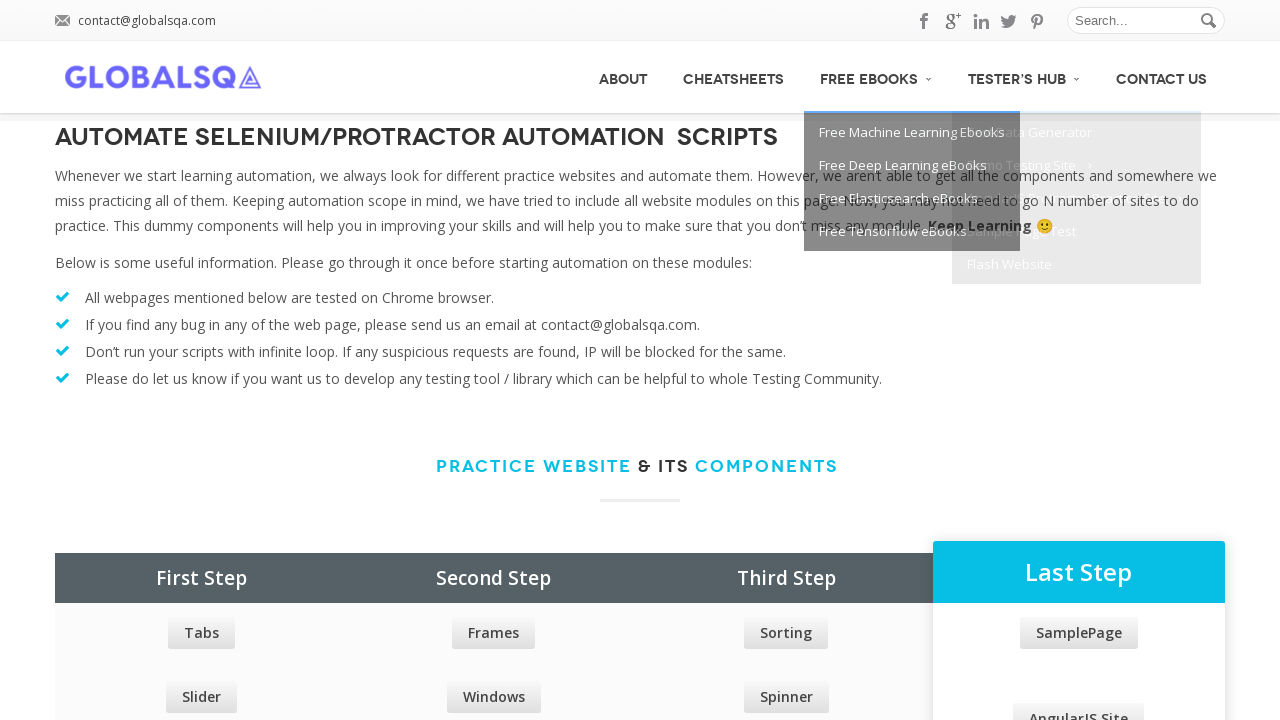

Hovered over a main menu item at (1162, 77) on #menu>ul>li>a >> nth=4
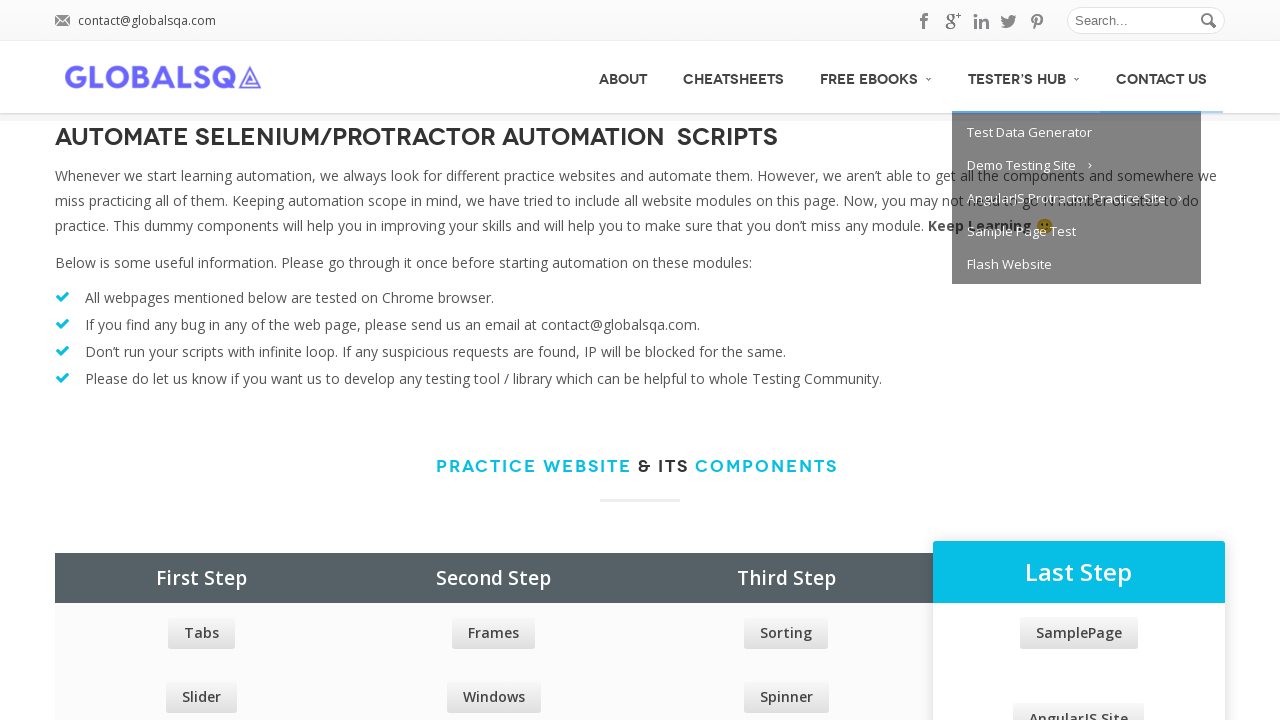

Right-clicked on the second menu item at (734, 77) on #menu>ul>li>a >> nth=1
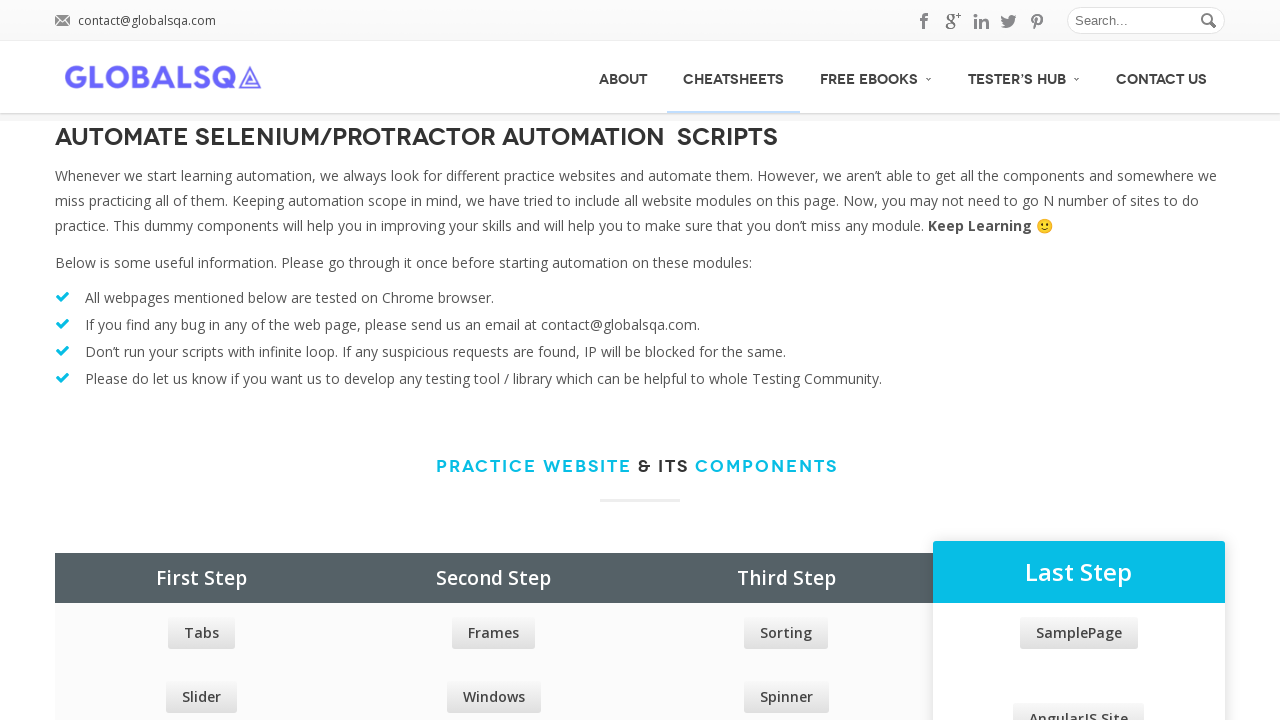

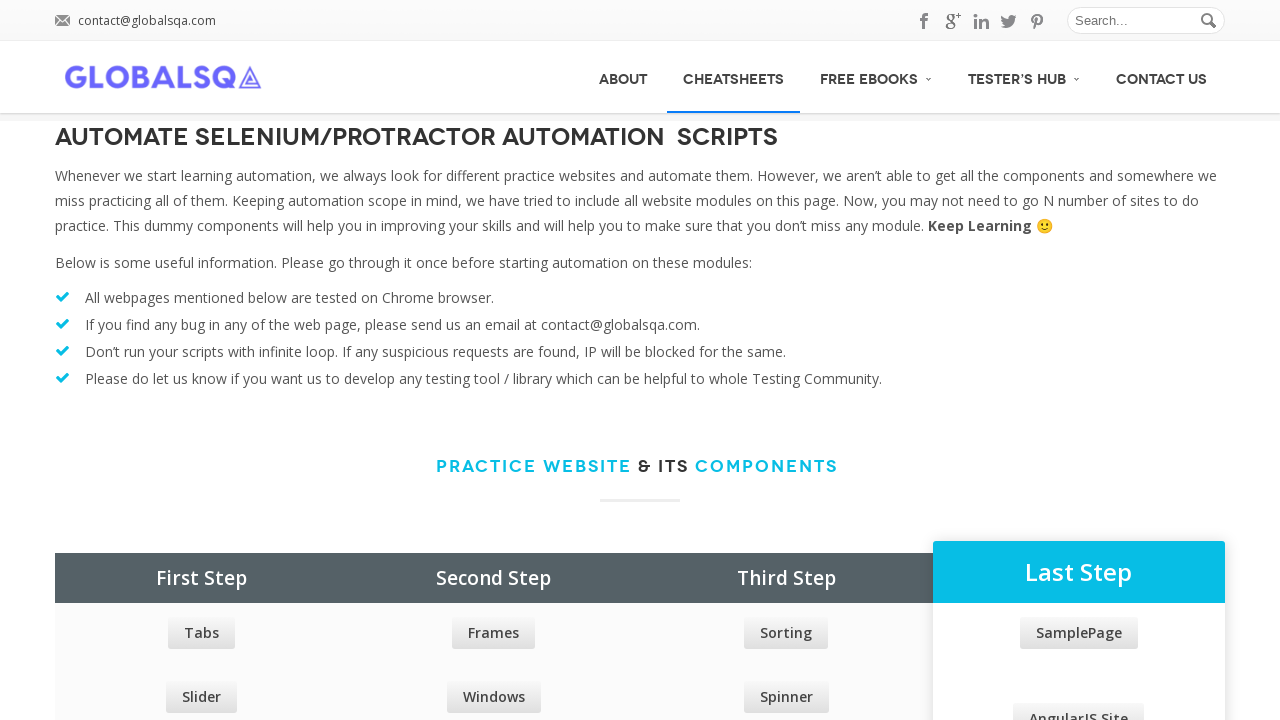